Tests a text box form by filling in full name, email, current address, and permanent address fields, then submitting the form

Starting URL: https://demoqa.com/text-box

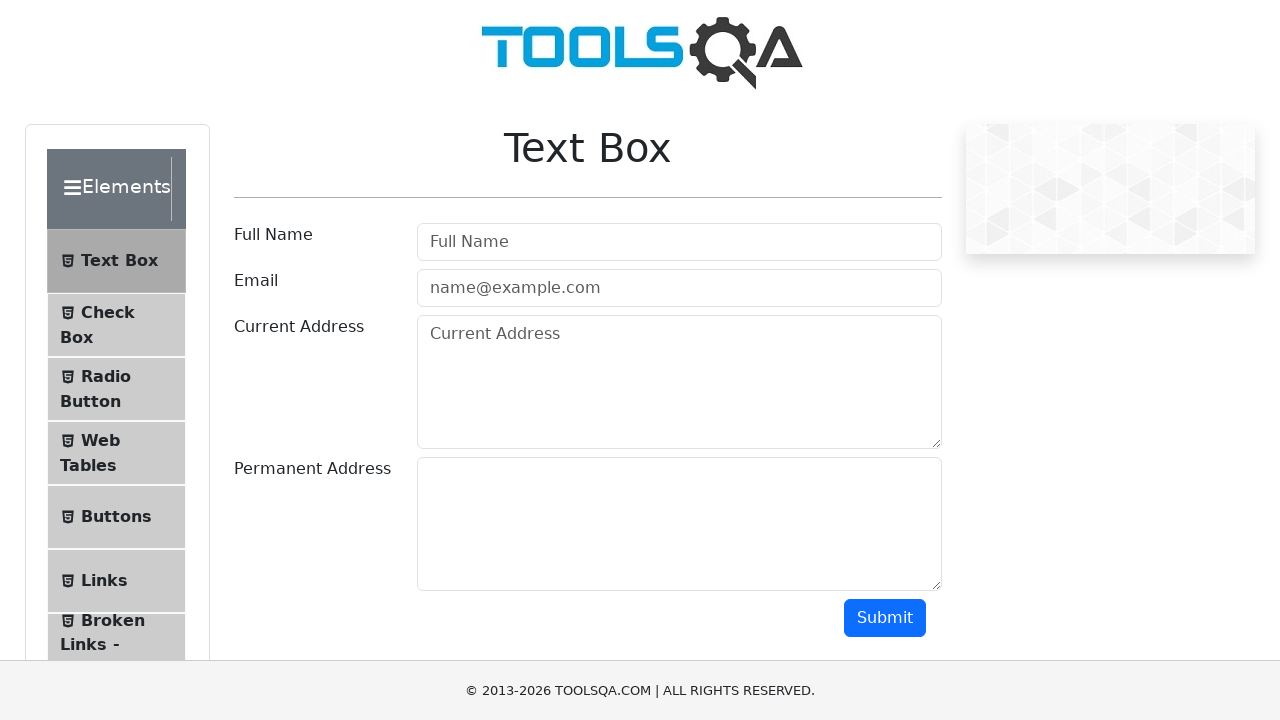

Clicked on full name field at (679, 242) on #userName
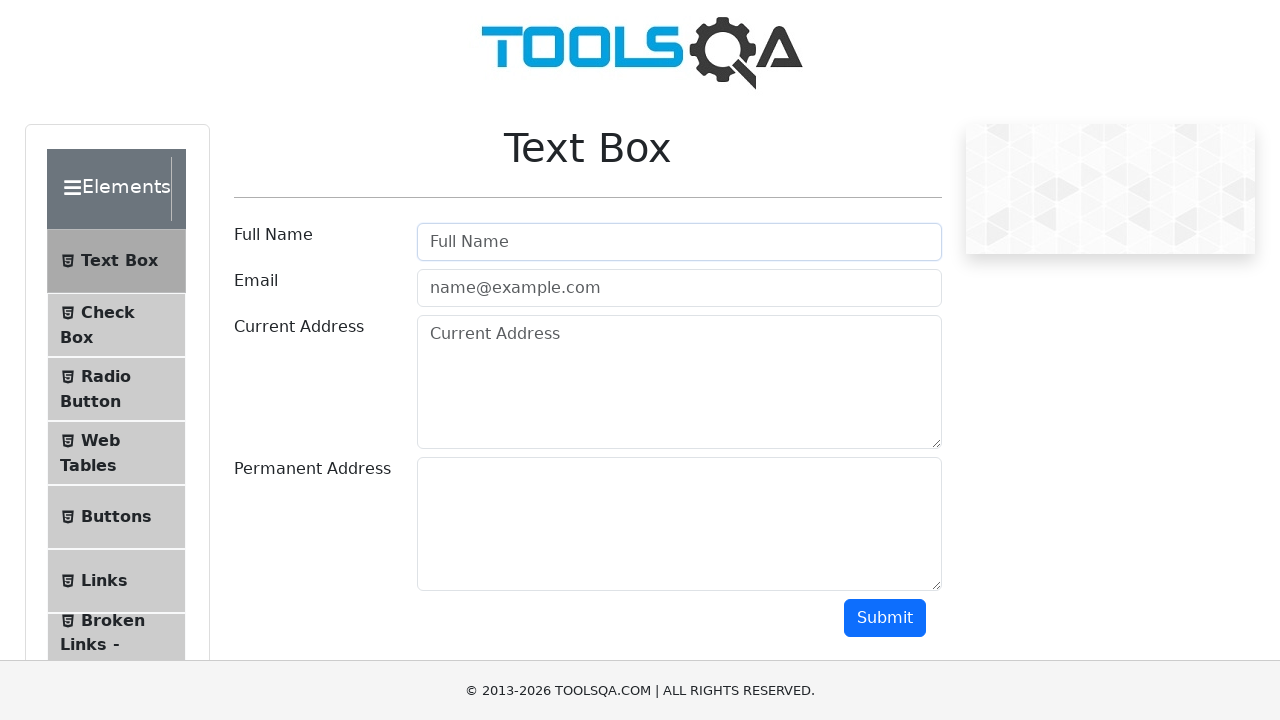

Filled full name field with 'Maria Johnson' on #userName
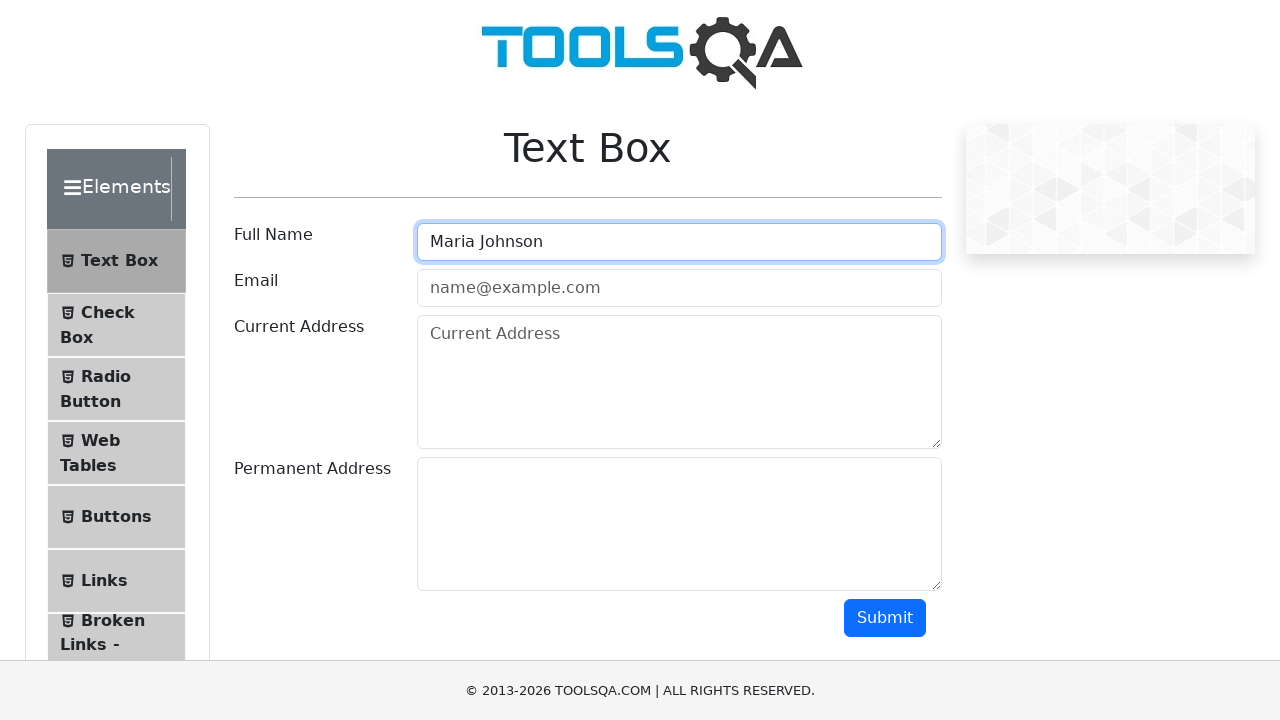

Clicked on email field at (679, 288) on .mr-sm-2[type='email']
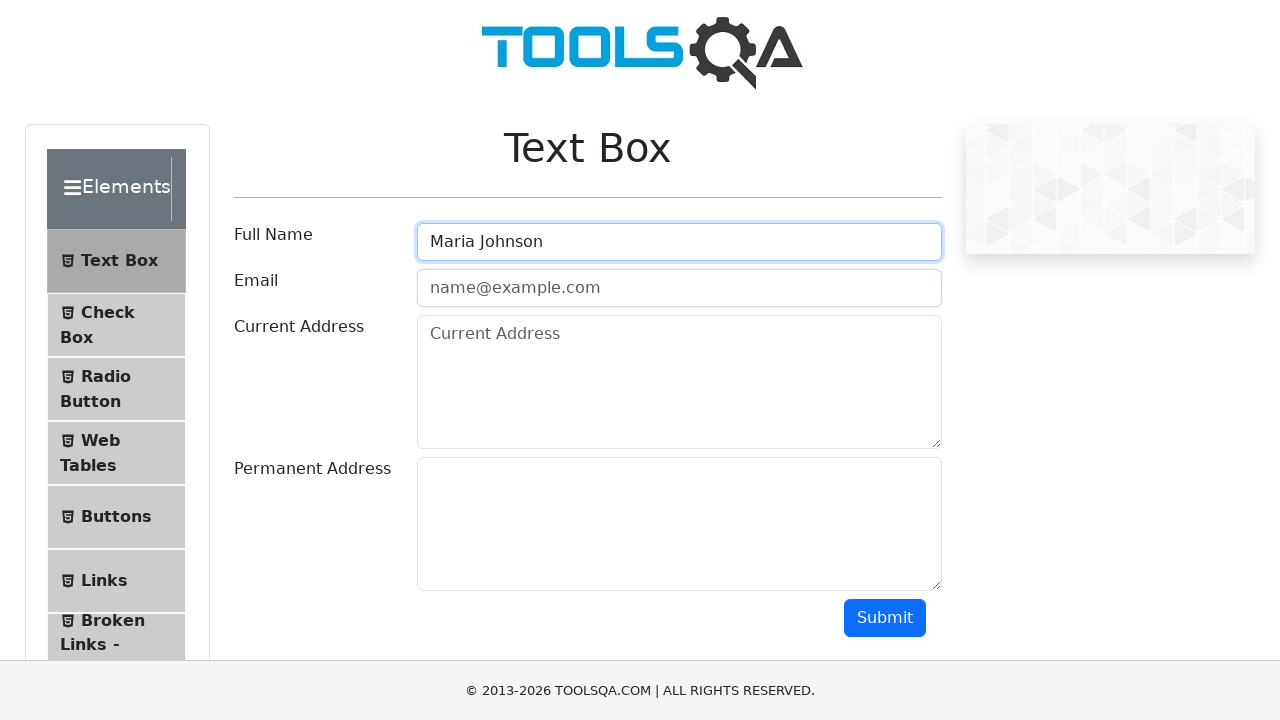

Filled email field with 'maria.johnson@example.com' on .mr-sm-2[type='email']
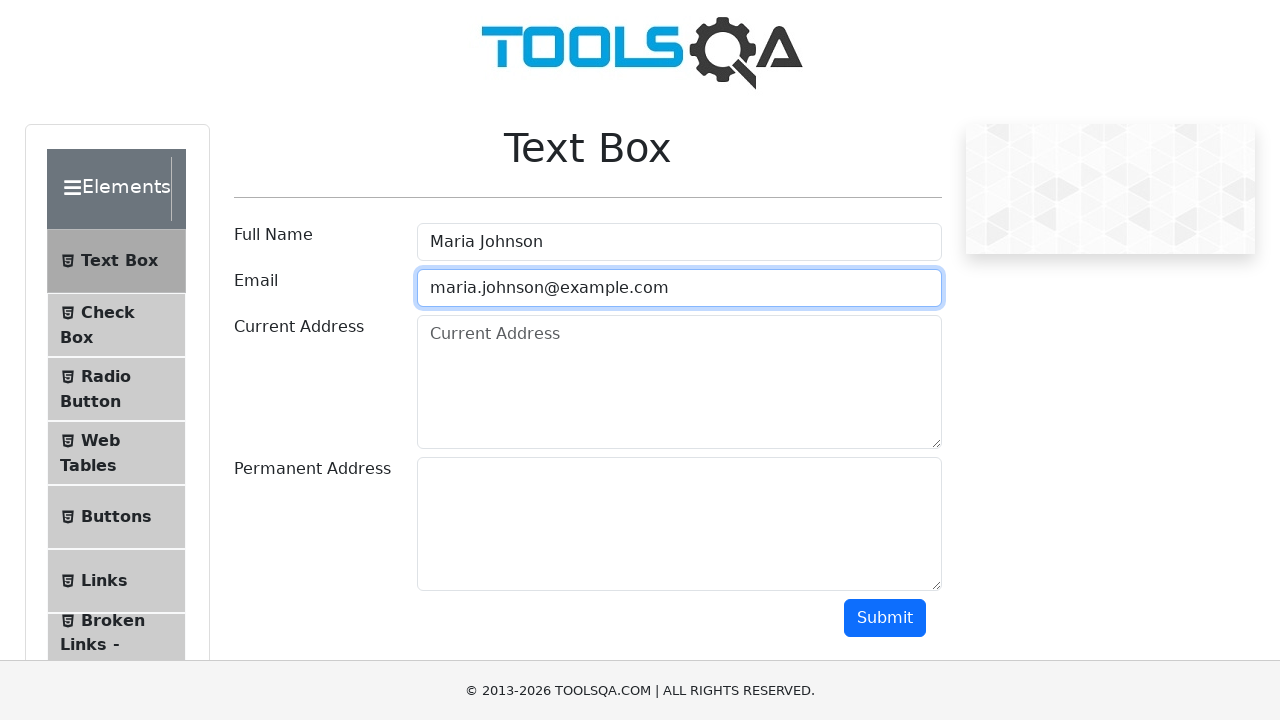

Clicked on current address field at (679, 382) on .form-control[placeholder='Current Address']
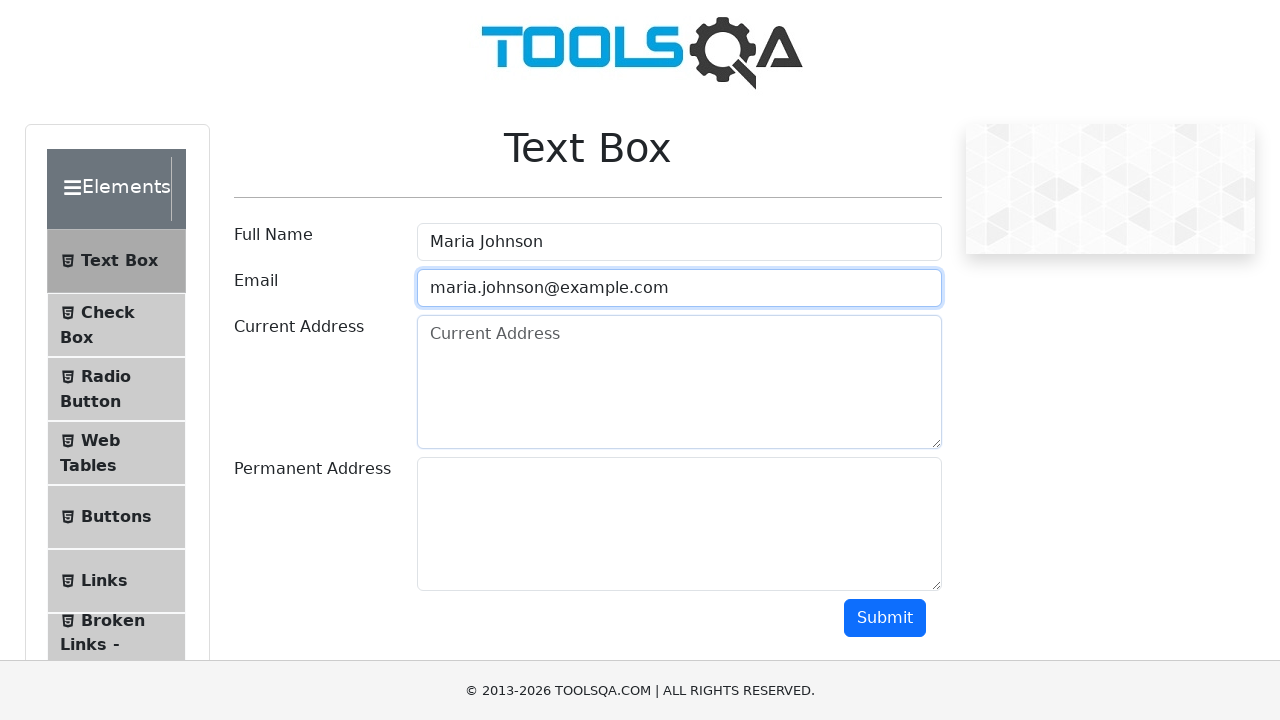

Filled current address field with '123 Main Street, Boston, MA' on .form-control[placeholder='Current Address']
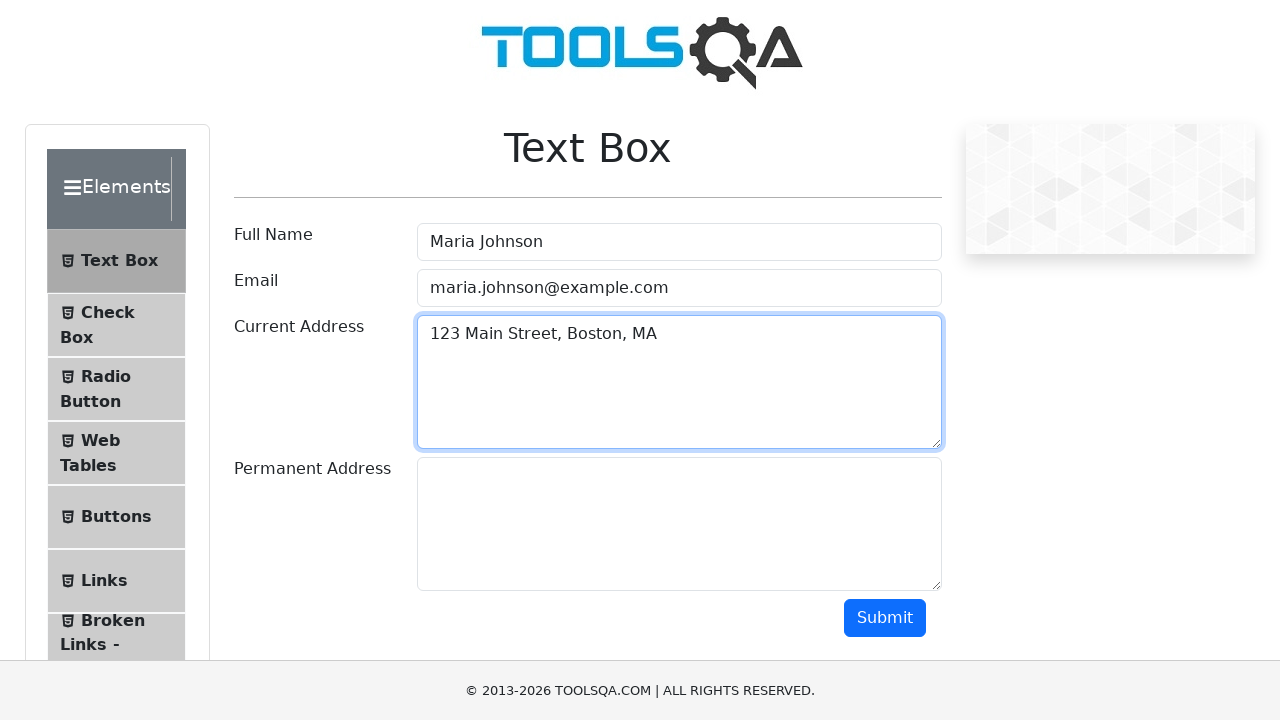

Scrolled permanent address field into view
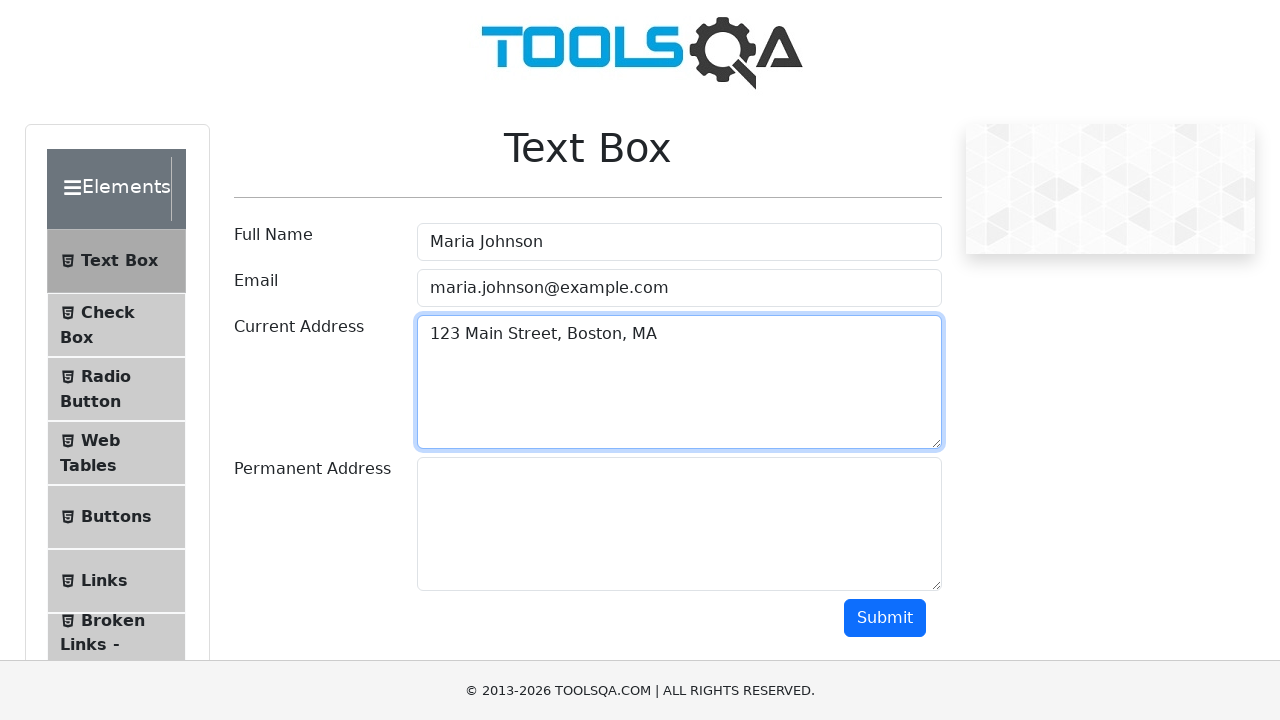

Clicked on permanent address field at (679, 524) on #permanentAddress
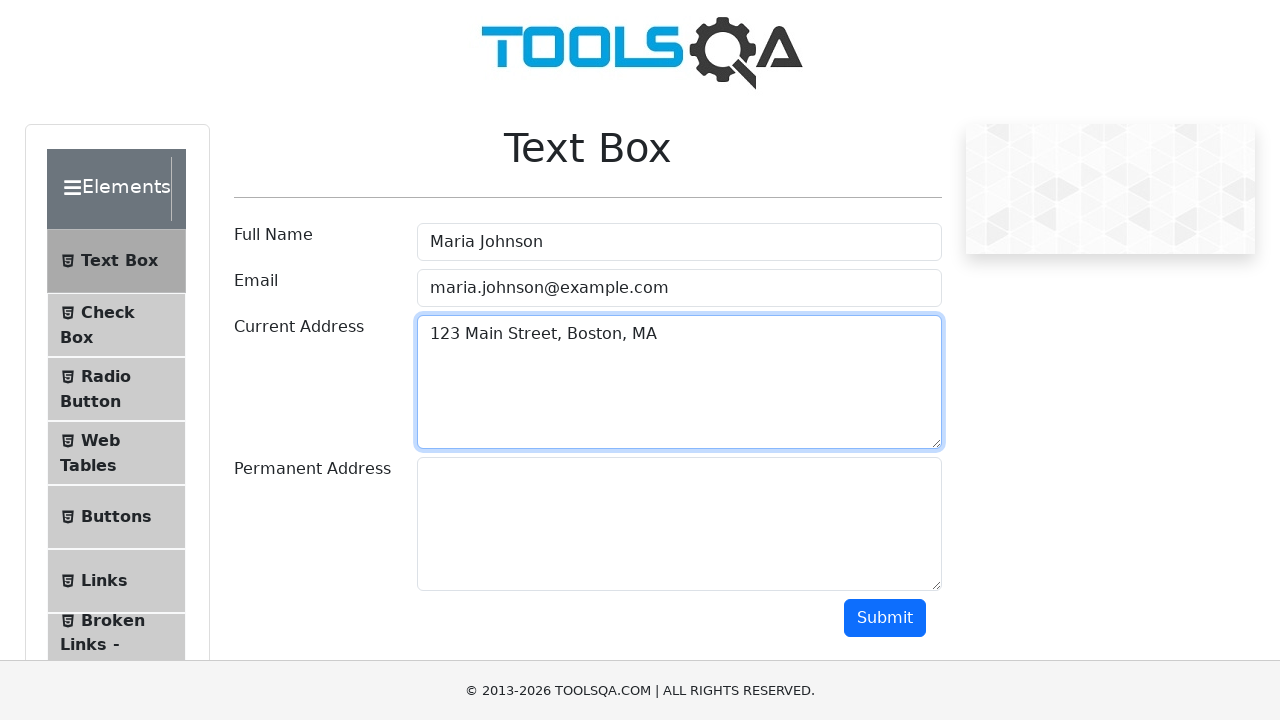

Filled permanent address field with '456 Oak Avenue, Cambridge, MA' on #permanentAddress
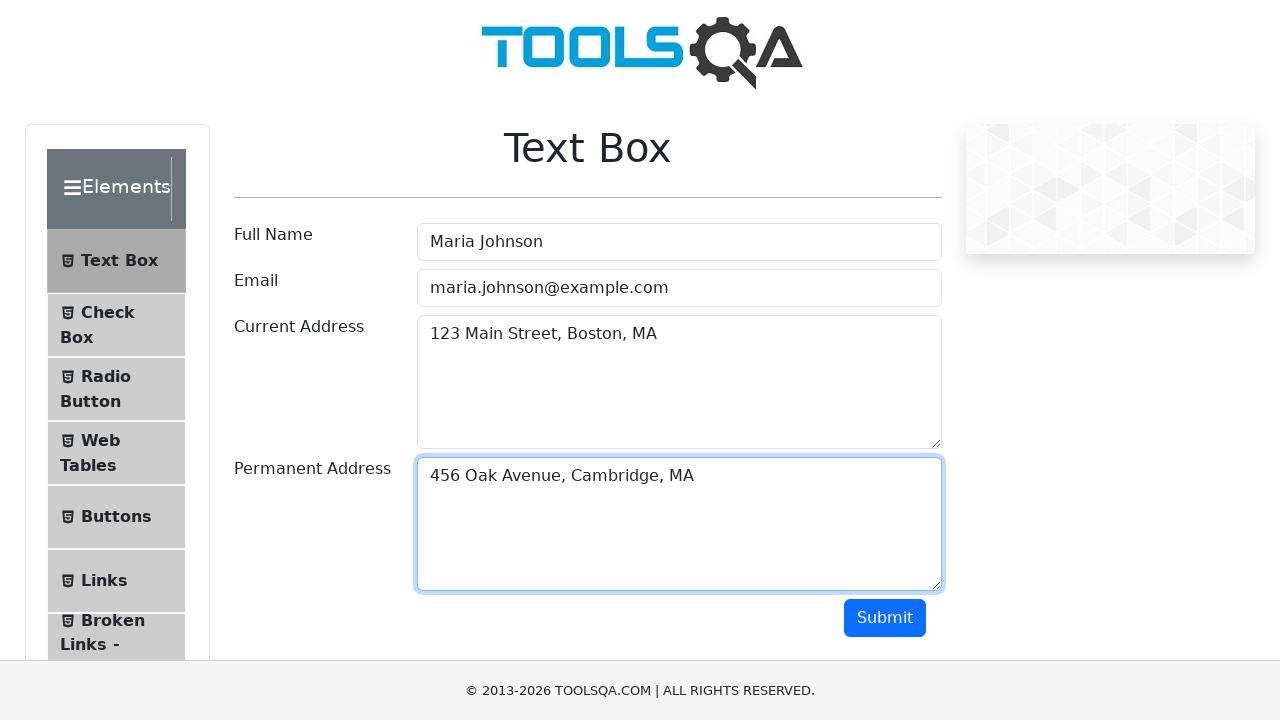

Clicked submit button to submit the form at (885, 618) on #submit
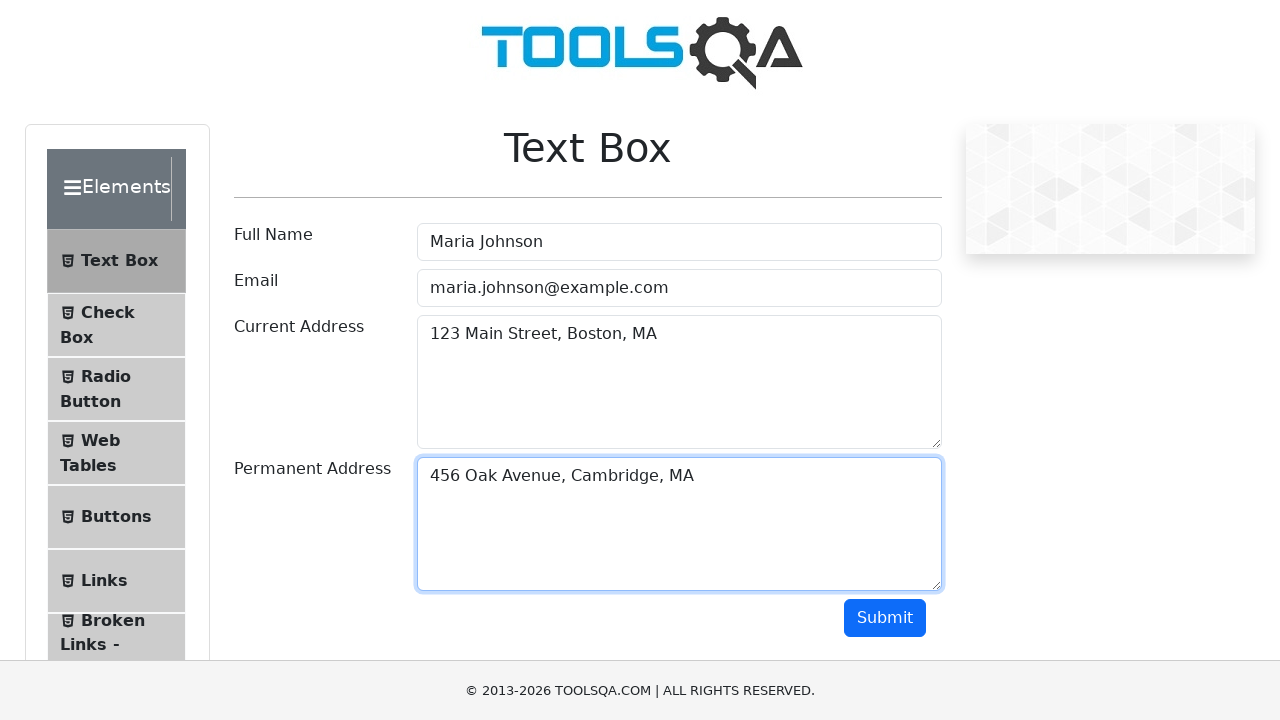

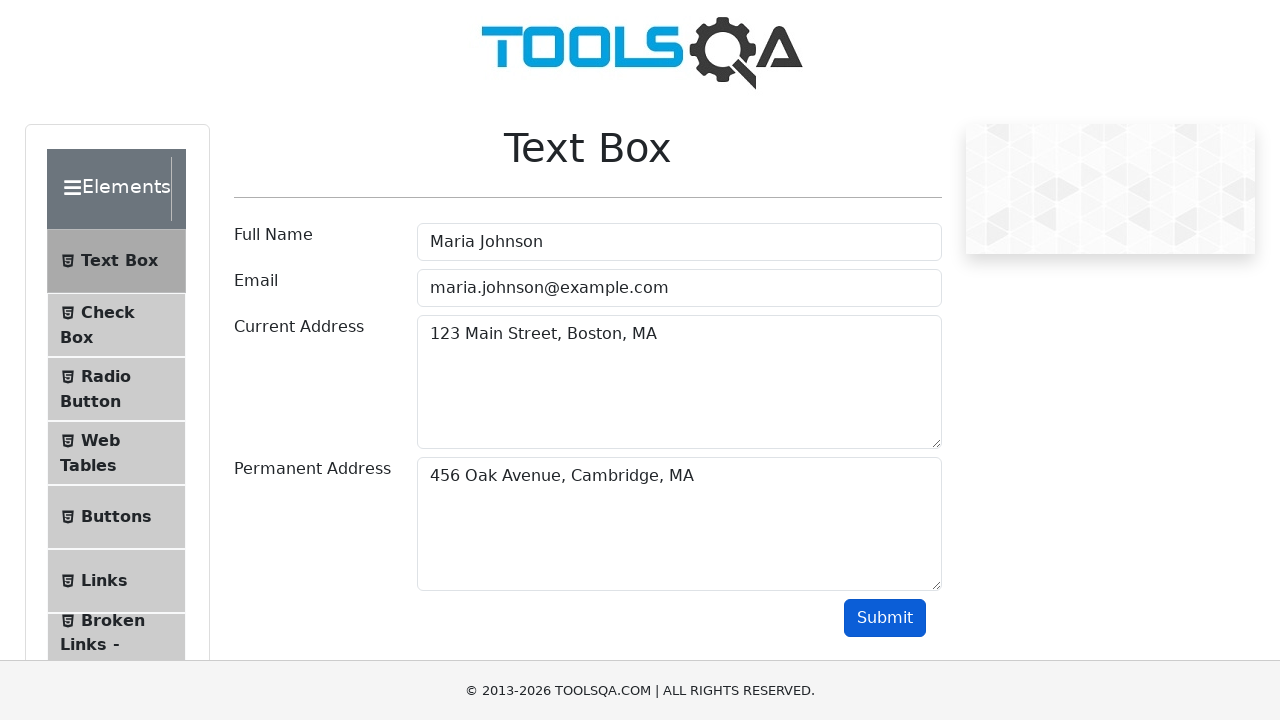